Tests hover functionality by moving cursor over user images and verifying that user information is displayed

Starting URL: https://the-internet.herokuapp.com/hovers

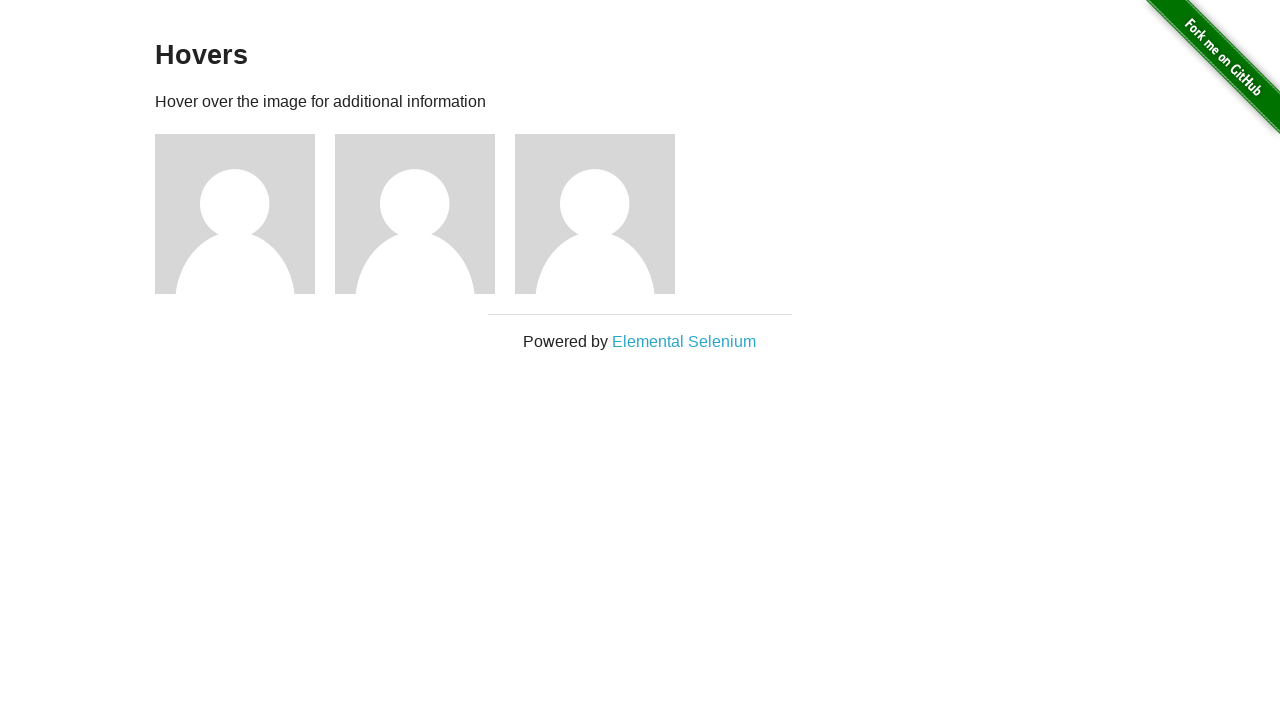

Hovered over first user image at (235, 214) on xpath=//*[@id='content']/div/div[1]/img
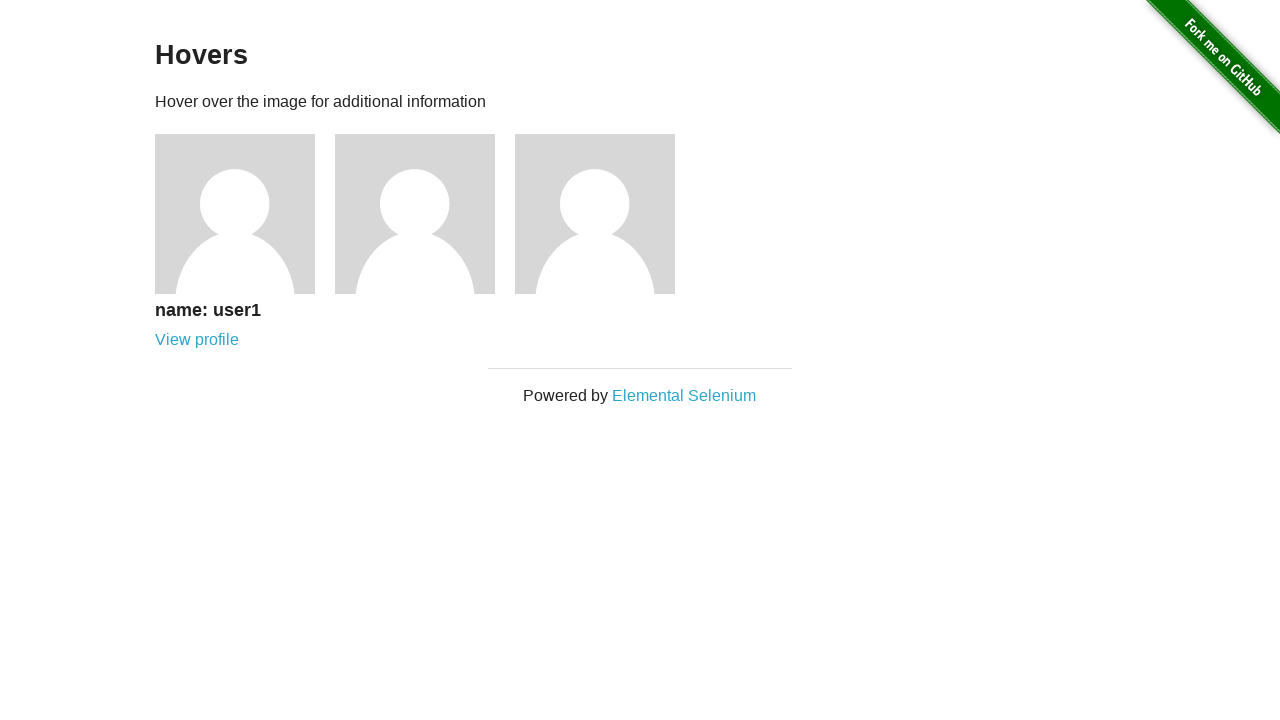

User information popup appeared for first user
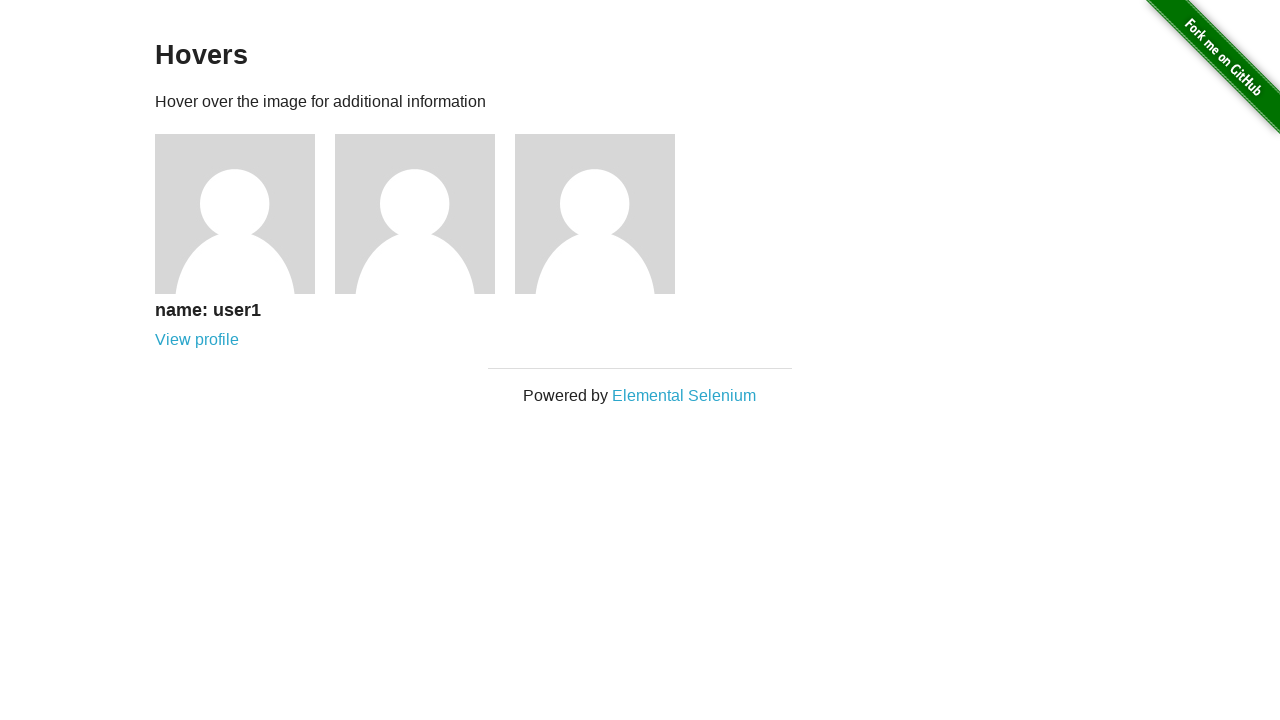

Retrieved first user name text
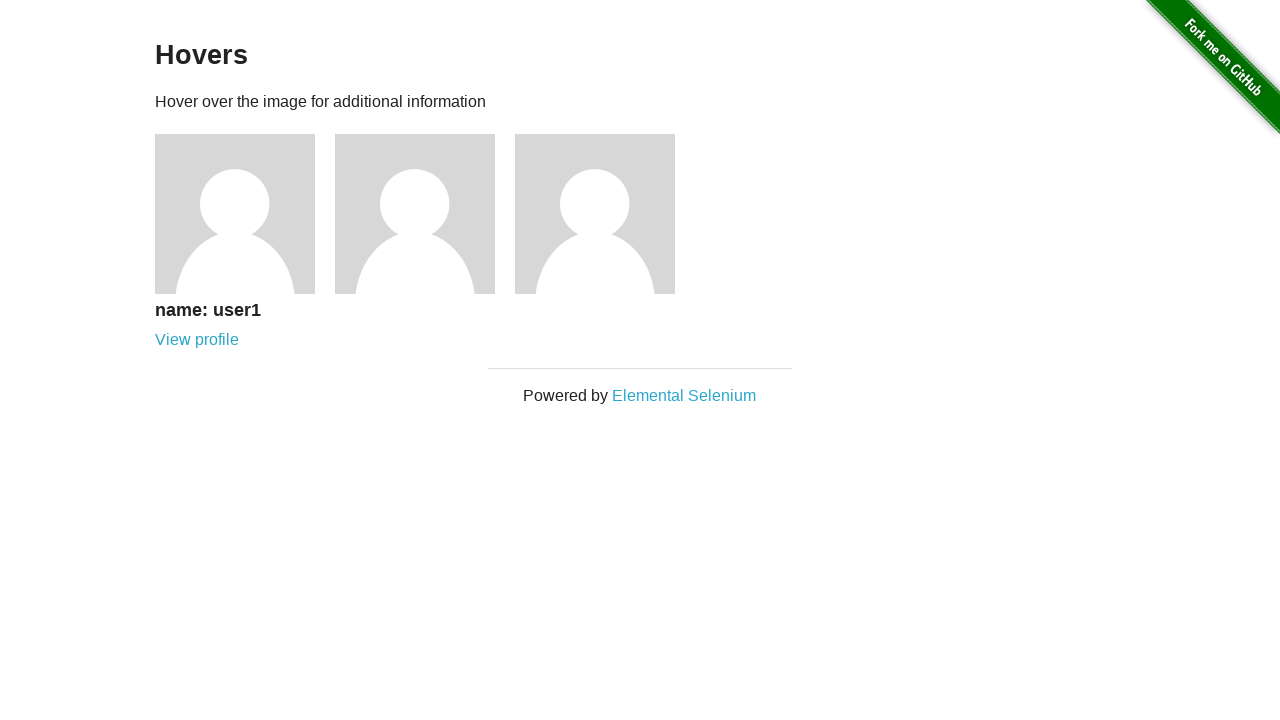

Verified first user name is 'name: user1'
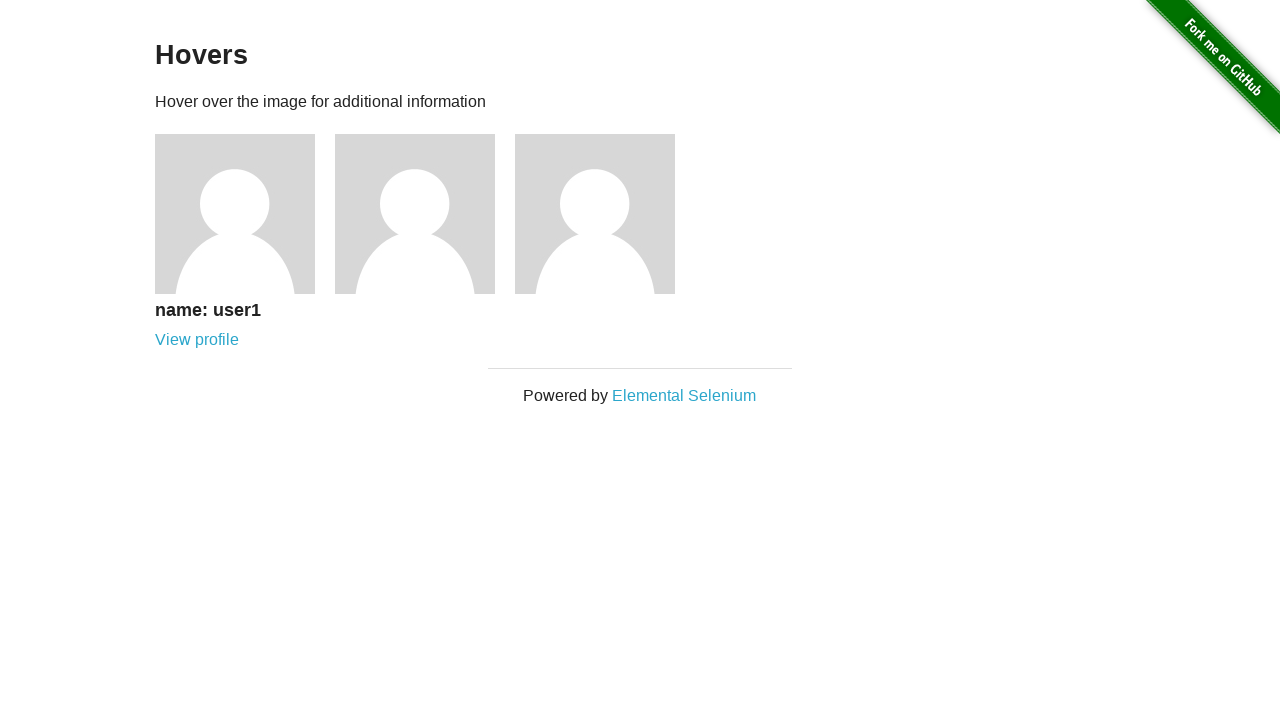

Hovered over second user image at (415, 214) on xpath=//*[@id='content']/div/div[2]/img
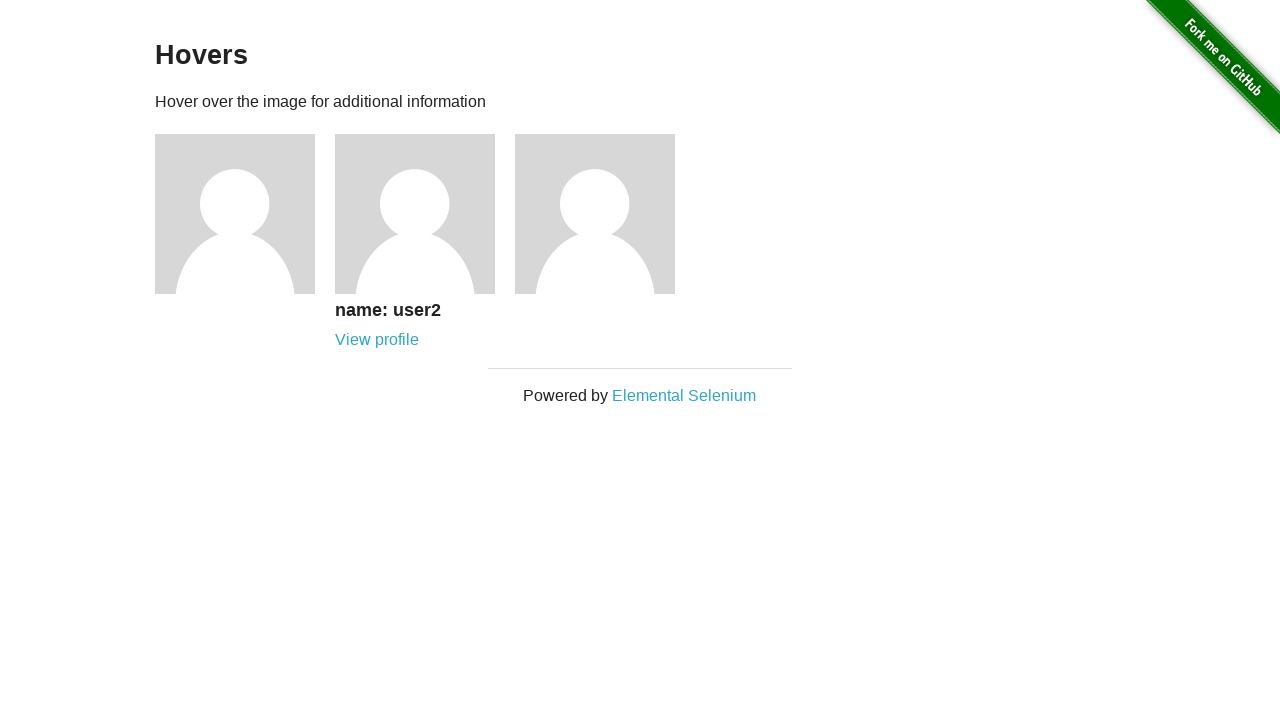

Retrieved second user name text
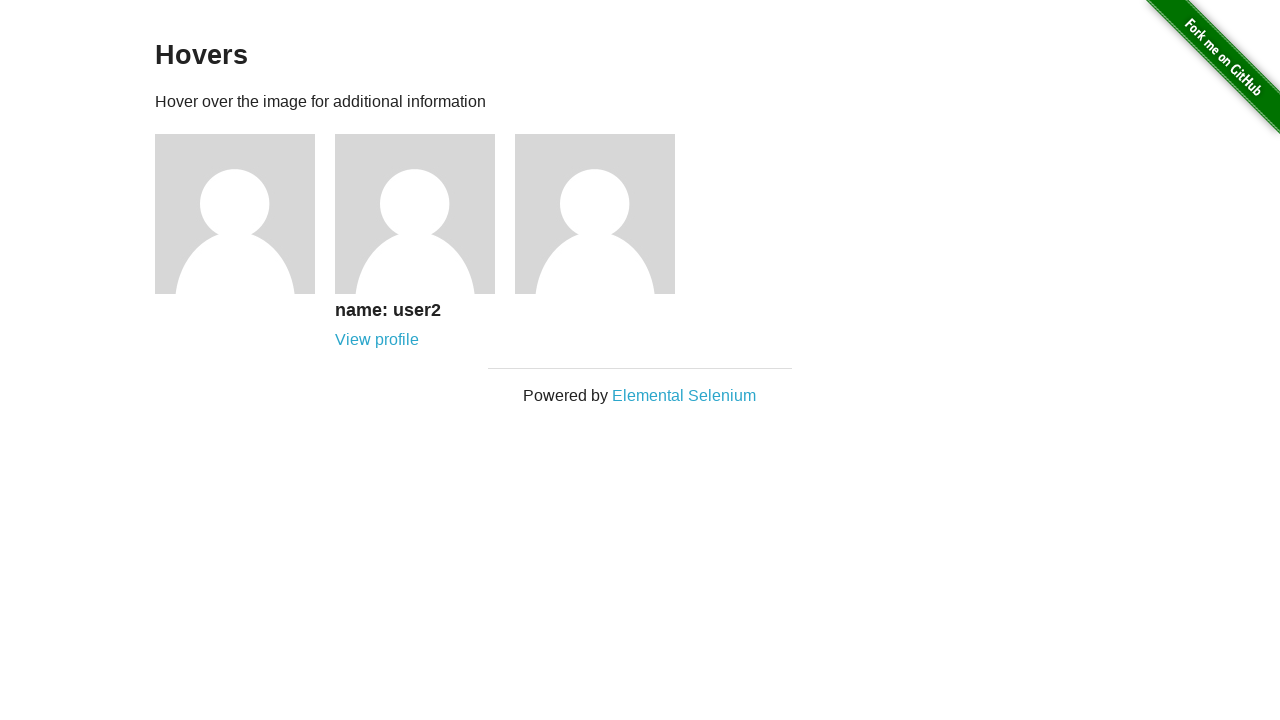

Verified second user name is 'name: user2'
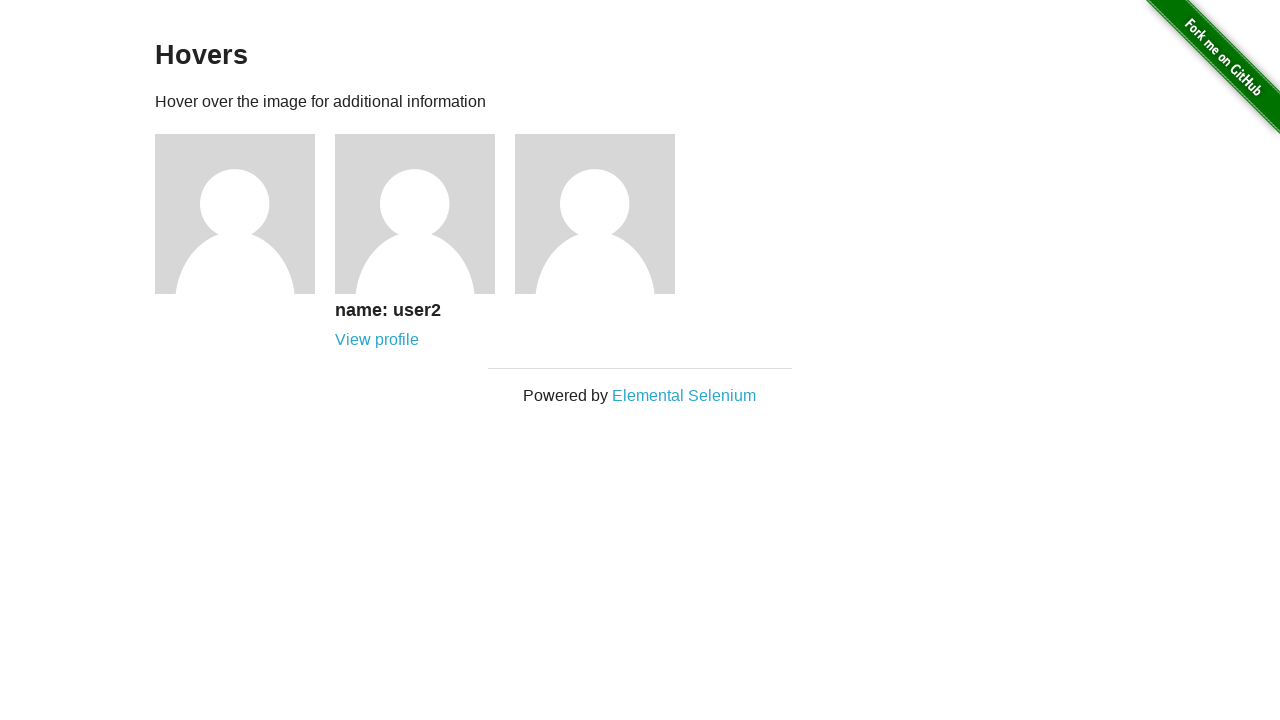

Hovered over third user image at (595, 214) on xpath=//*[@id='content']/div/div[3]/img
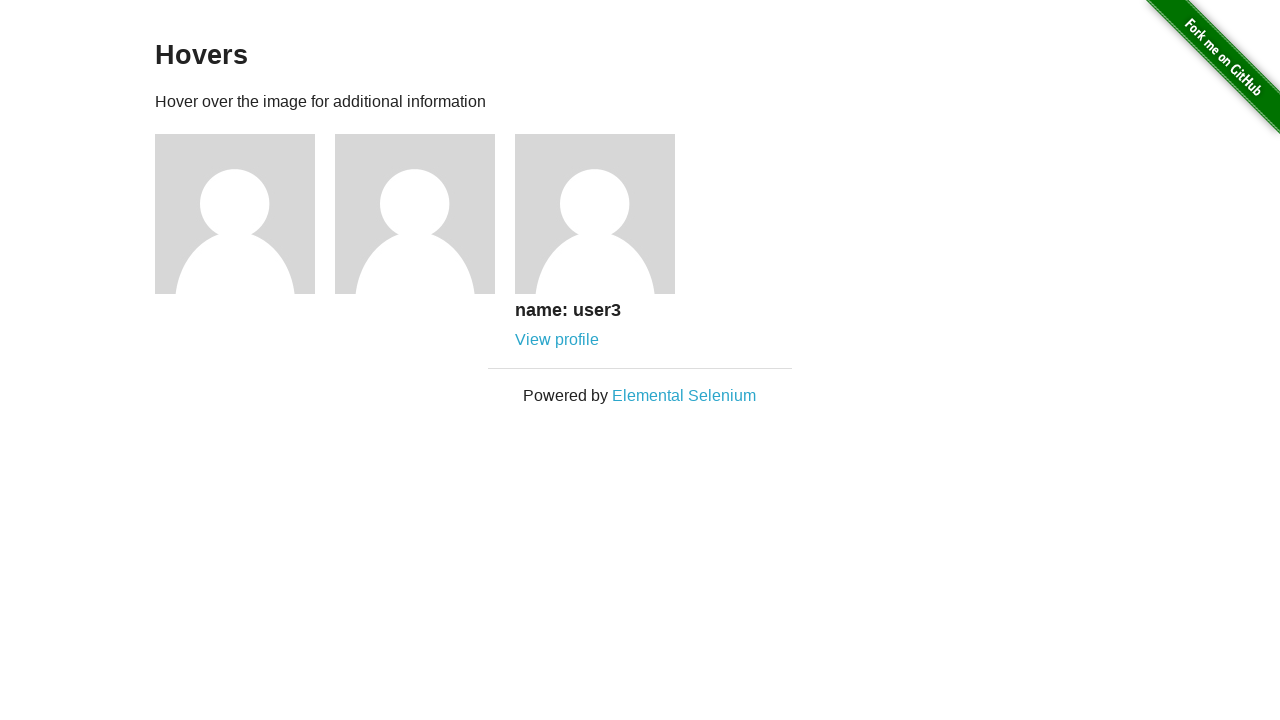

Retrieved third user name text
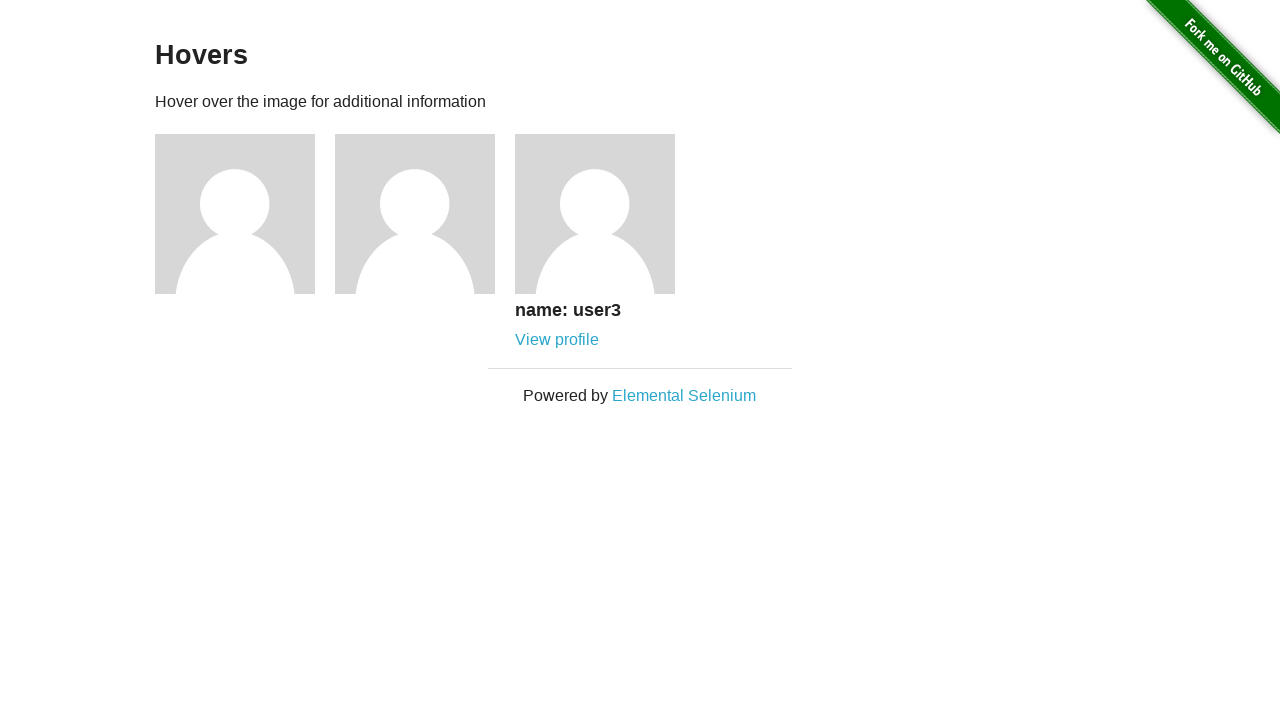

Verified third user name is 'name: user3'
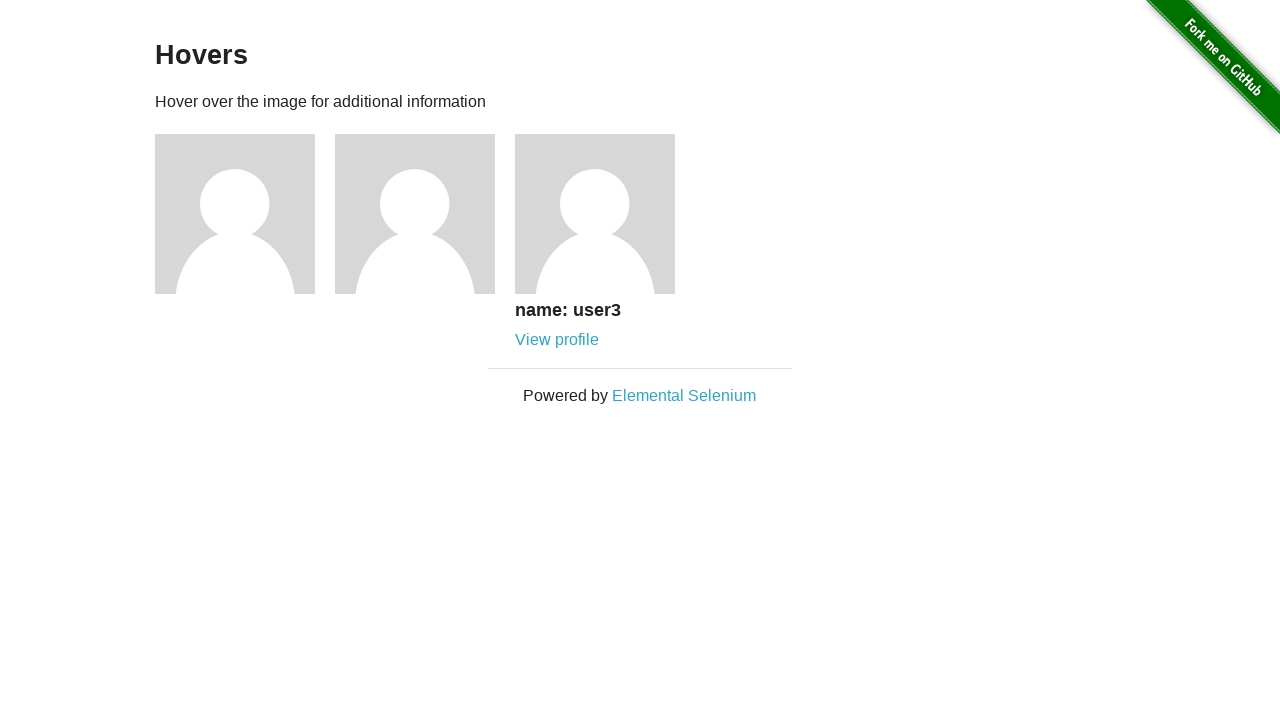

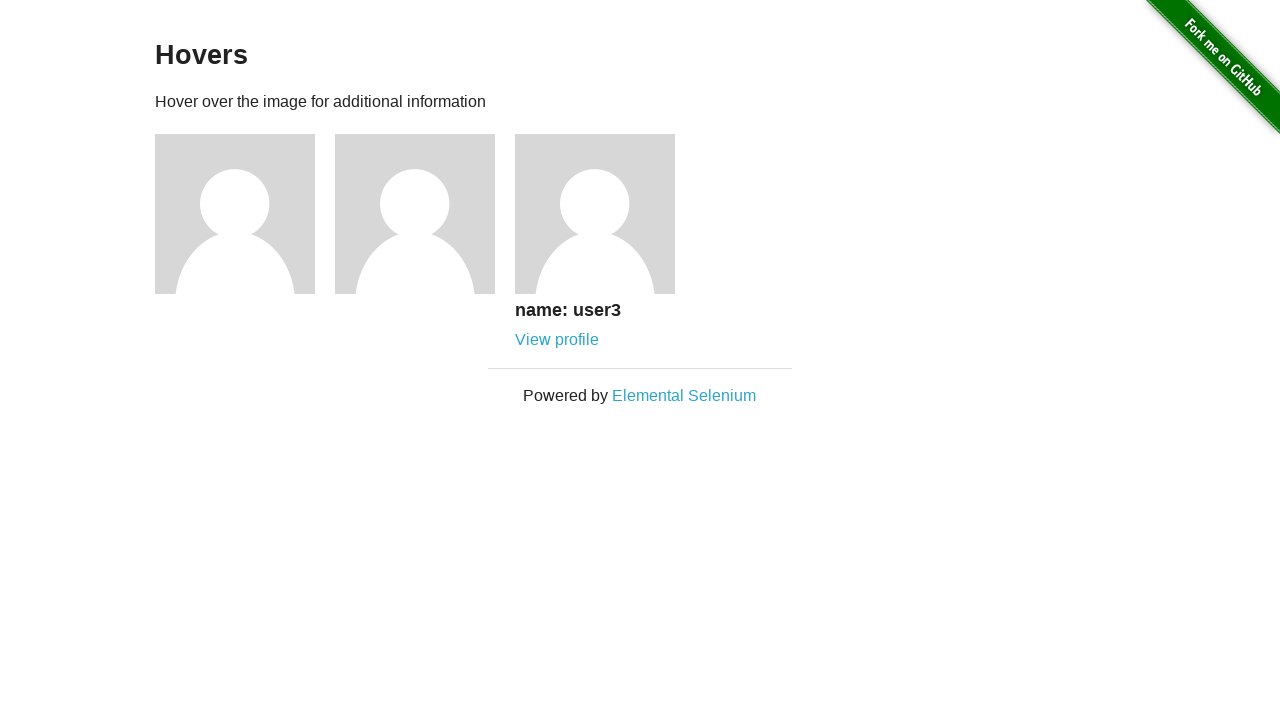